Opens the OrangeHRM demo site and verifies that the page title contains "Orange"

Starting URL: https://opensource-demo.orangehrmlive.com/

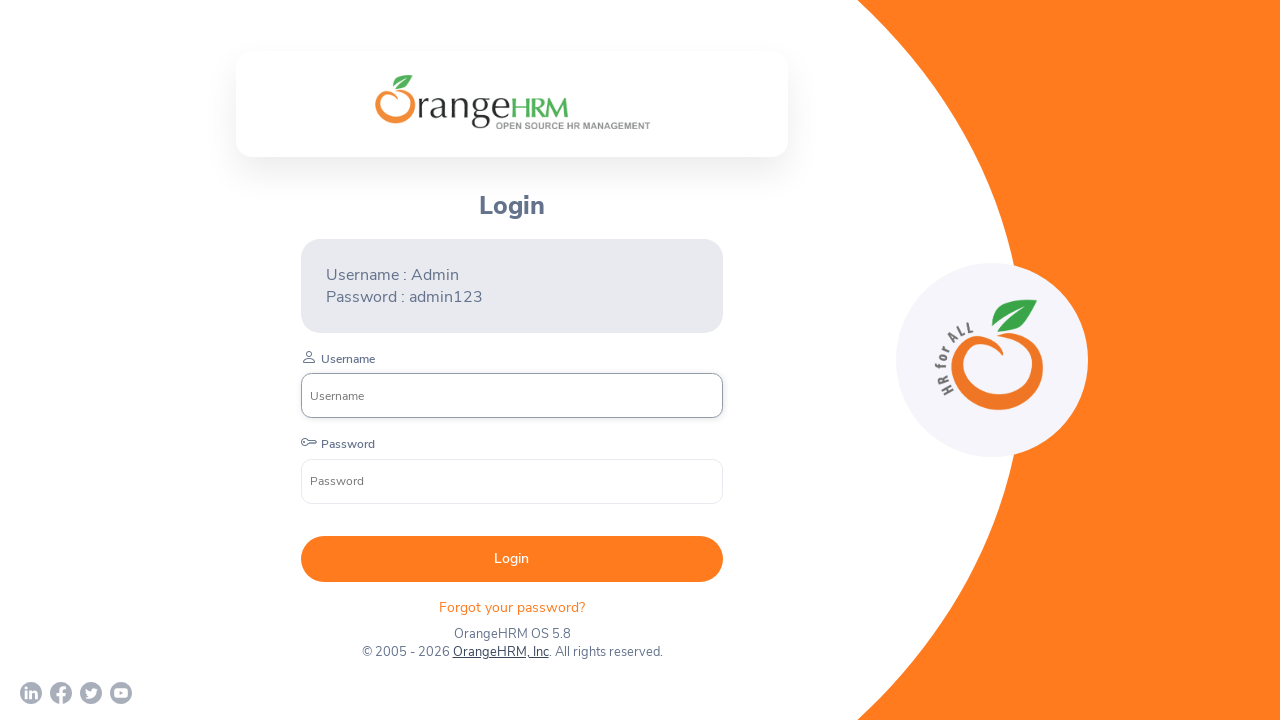

Verified page title contains 'Orange'
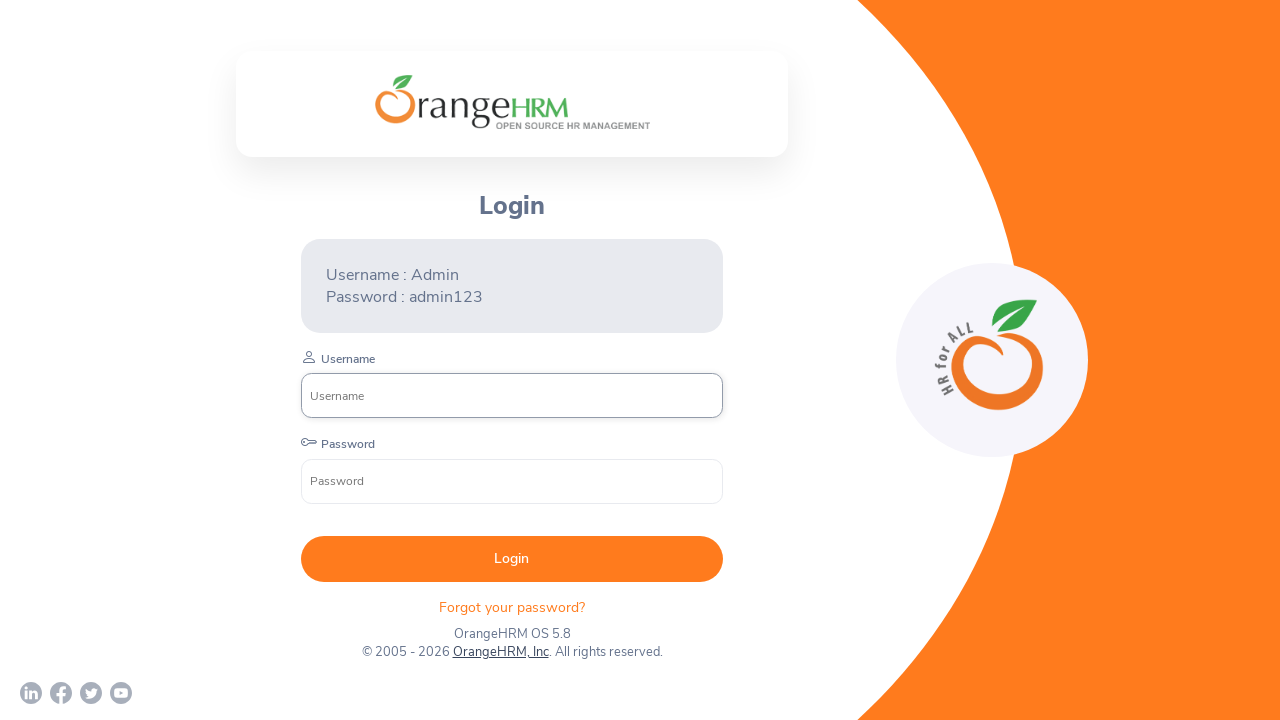

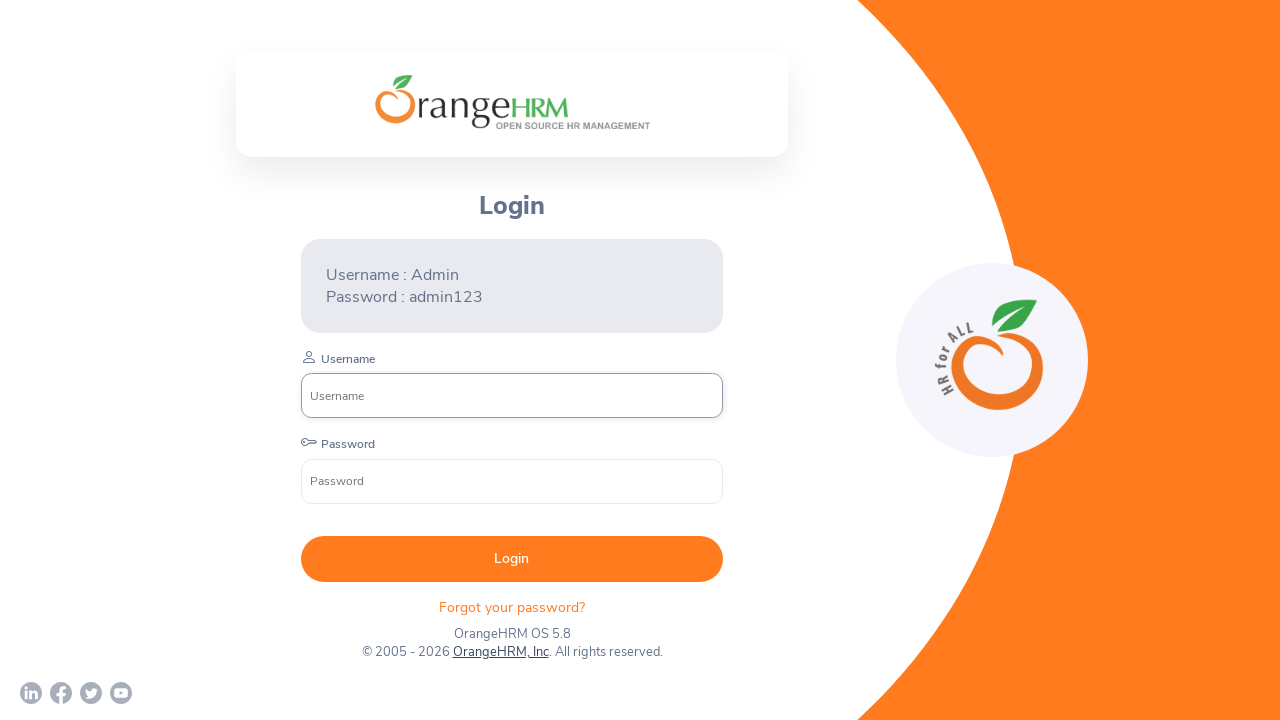